Navigates to GeeksforGeeks homepage and executes JavaScript to trigger an alert dialog, demonstrating JavaScript execution capabilities in browser automation.

Starting URL: https://www.geeksforgeeks.org/

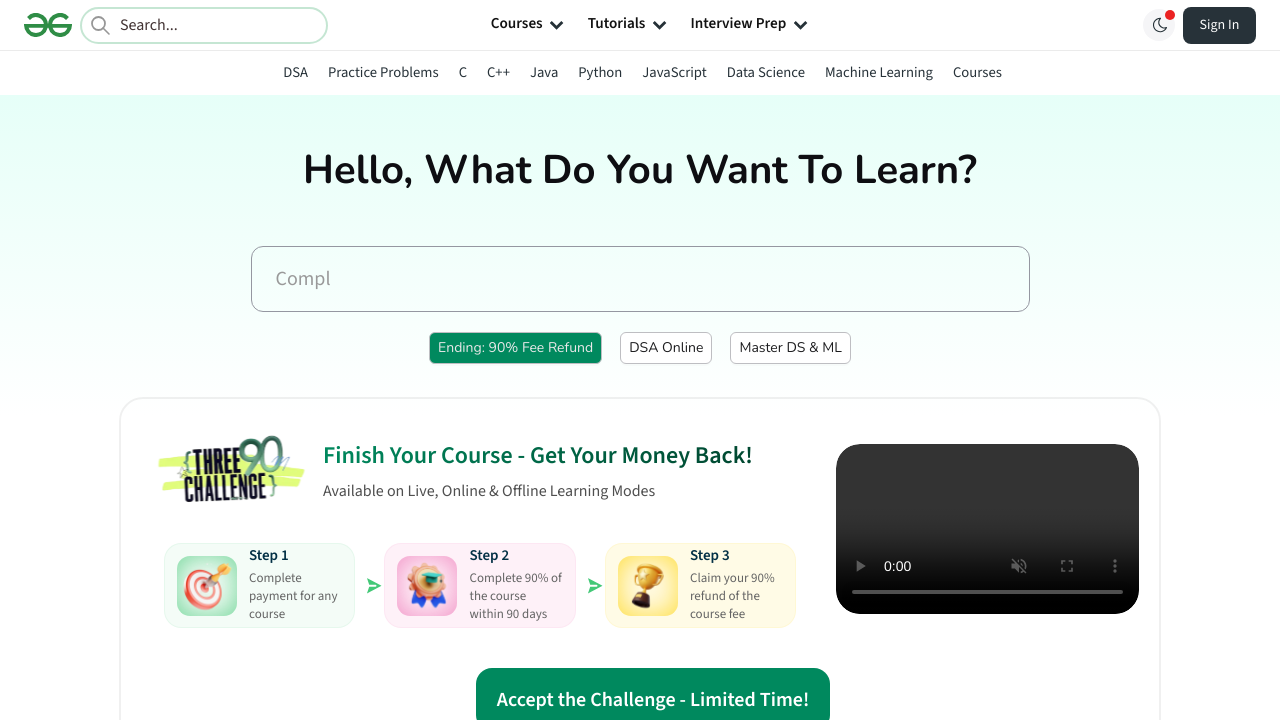

Executed JavaScript to trigger alert dialog with message 'Alert via selenium'
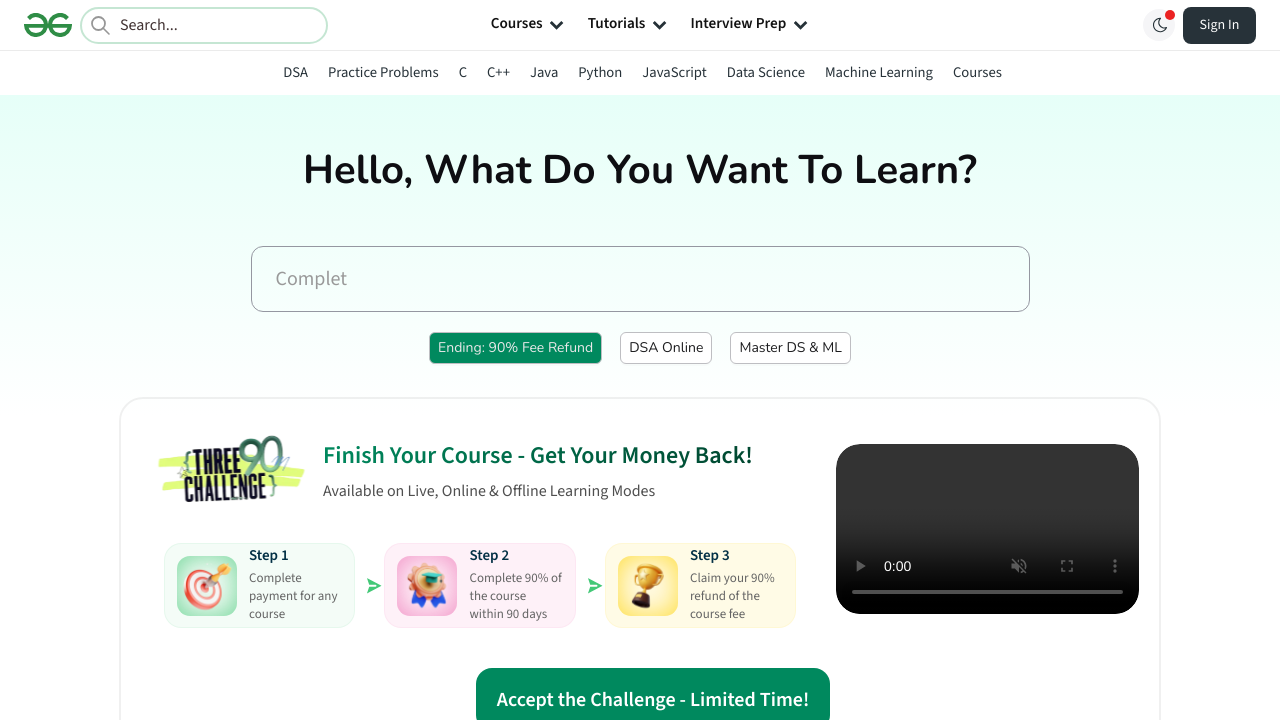

Set up dialog handler to accept alert
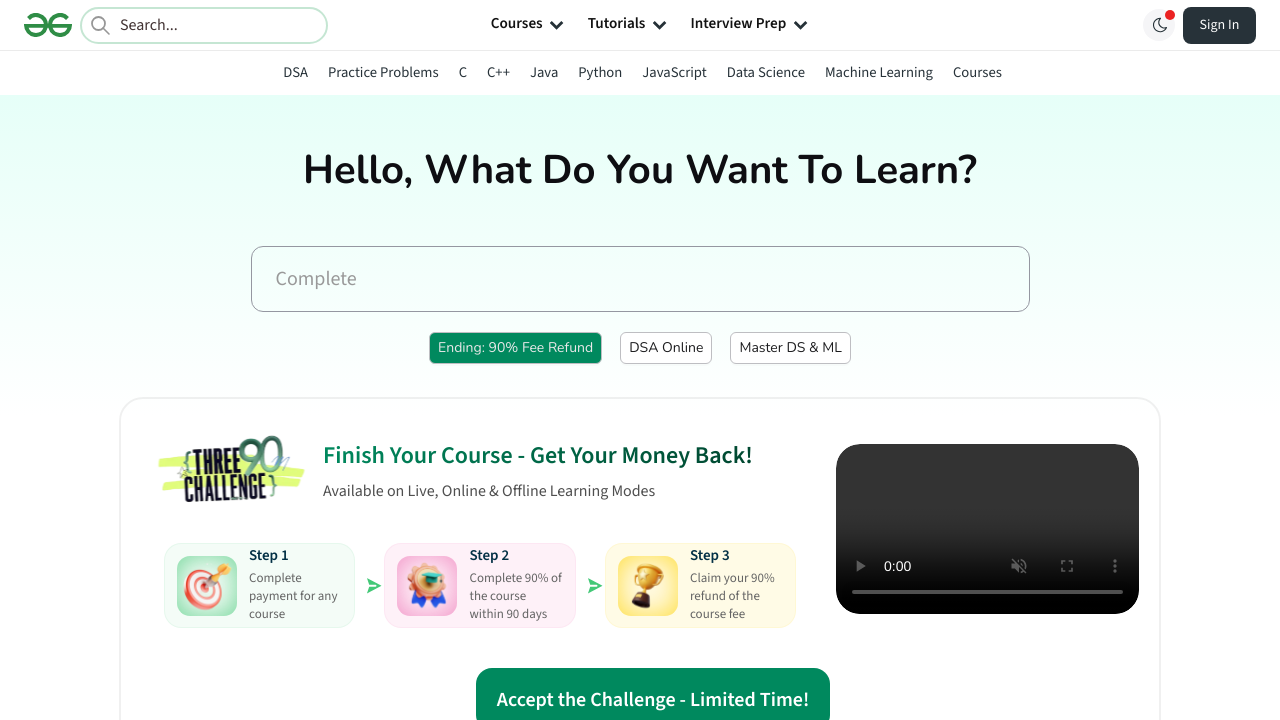

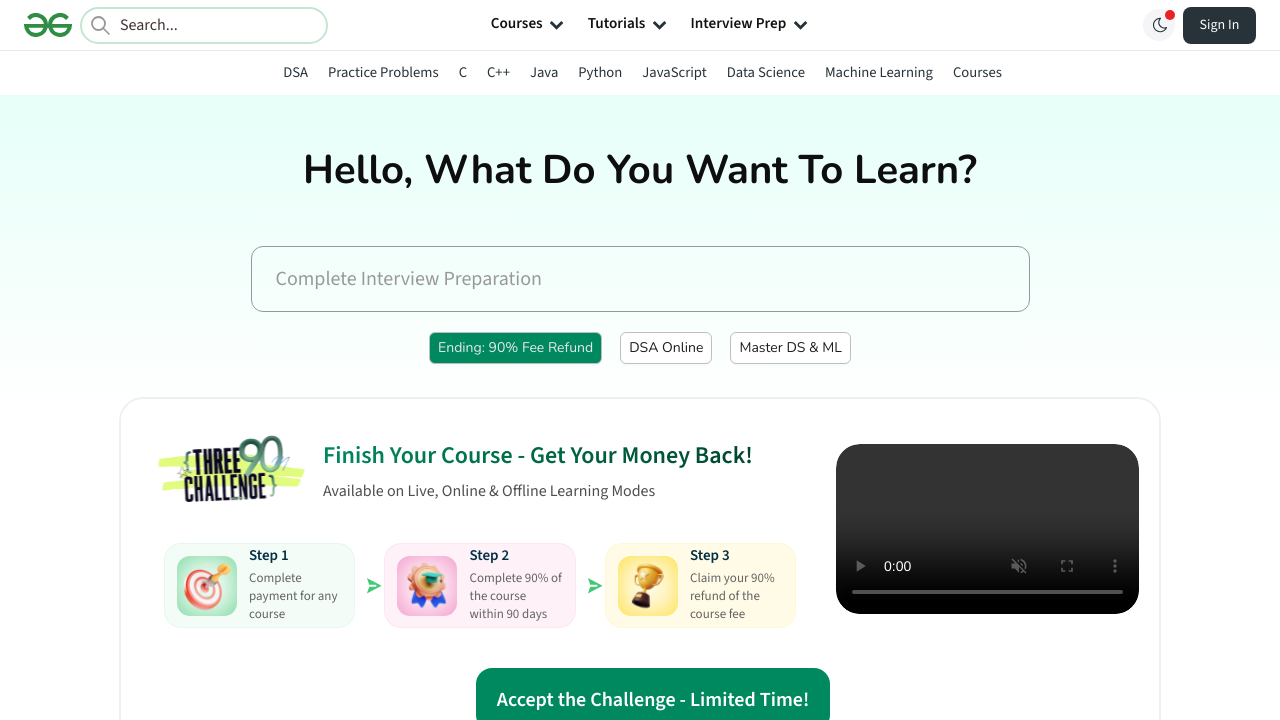